Tests that entering an invalid card number (single digit) displays a validation error message

Starting URL: https://sandbox.cardpay.com/MI/cardpayment2.html?orderXml=PE9SREVSIFdBTExFVF9JRD0nODI5OScgT1JERVJfTlVNQkVSPSc0NTgyMTEnIEFNT1VOVD0nMjkxLjg2JyBDVVJSRU5DWT0nRVVSJyAgRU1BSUw9J2N1c3RvbWVyQGV4YW1wbGUuY29tJz4KPEFERFJFU1MgQ09VTlRSWT0nVVNBJyBTVEFURT0nTlknIFpJUD0nMTAwMDEnIENJVFk9J05ZJyBTVFJFRVQ9JzY3NyBTVFJFRVQnIFBIT05FPSc4NzY5OTA5MCcgVFlQRT0nQklMTElORycvPgo8L09SREVSPg==&sha512=998150a2b27484b776a1628bfe7505a9cb430f276dfa35b14315c1c8f03381a90490f6608f0dcff789273e05926cd782e1bb941418a9673f43c47595aa7b8b0d

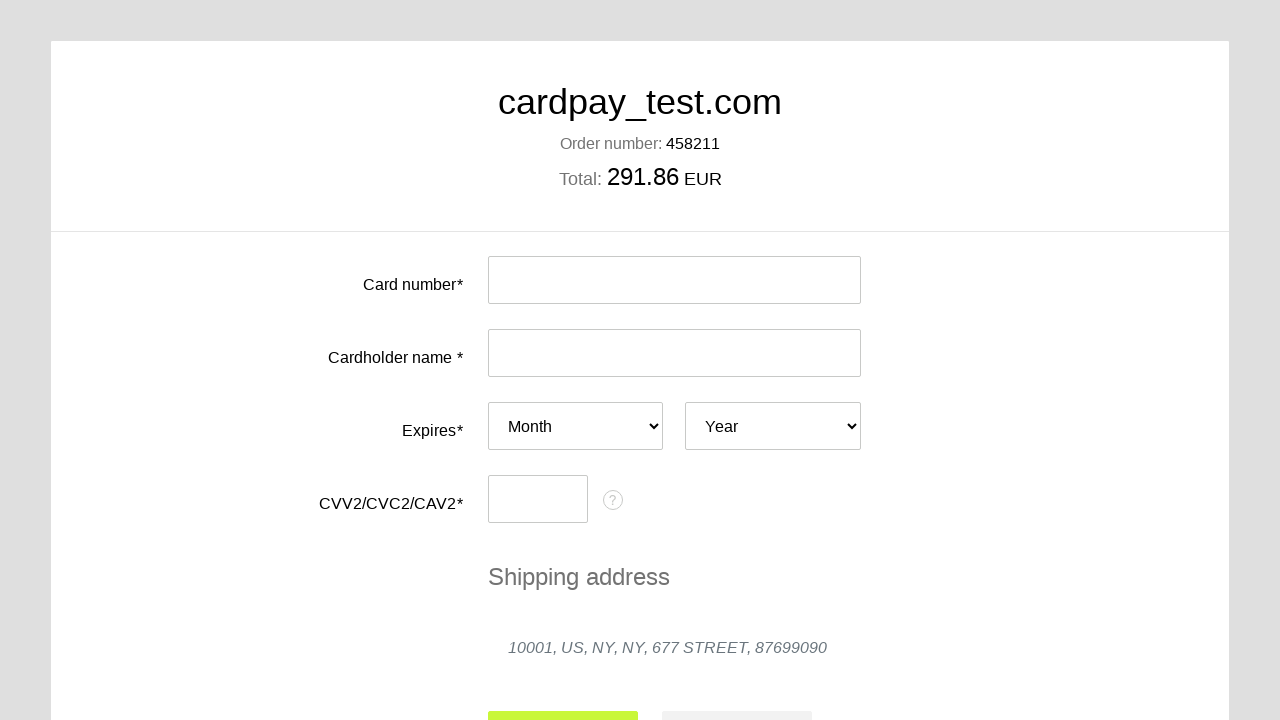

Clicked card number input field at (674, 280) on #input-card-number
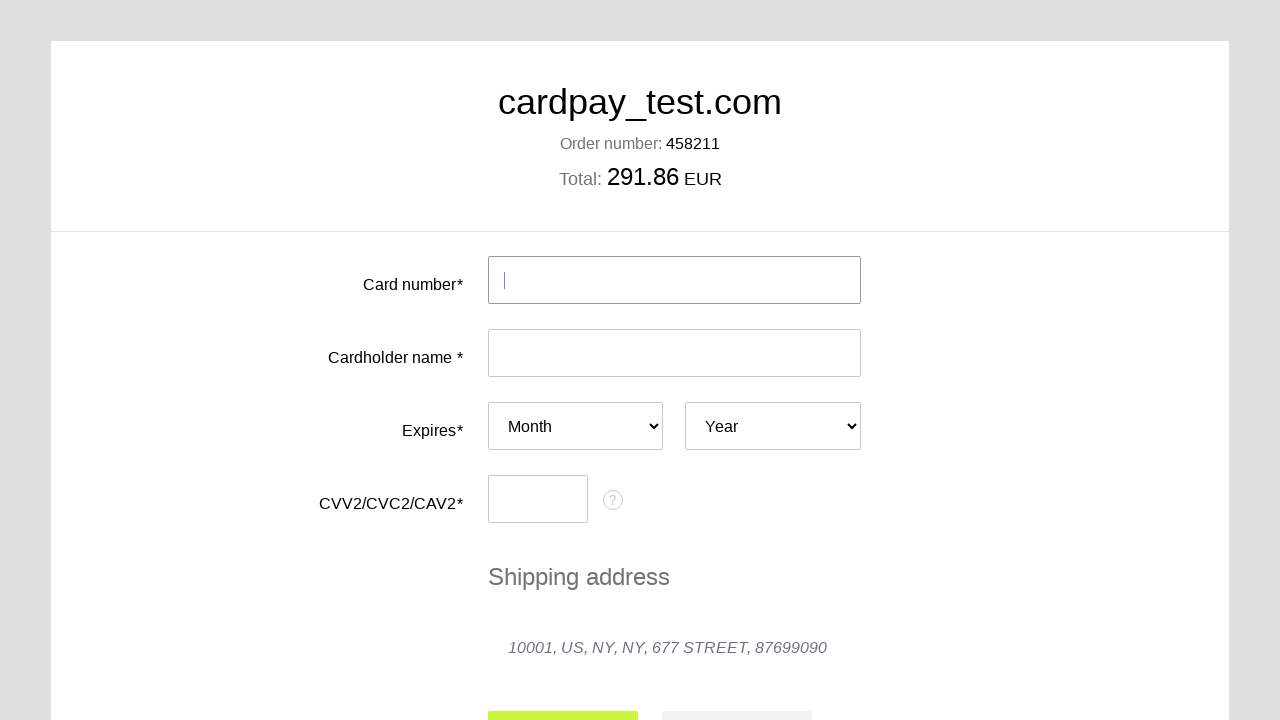

Entered invalid card number '1' (single digit) on #input-card-number
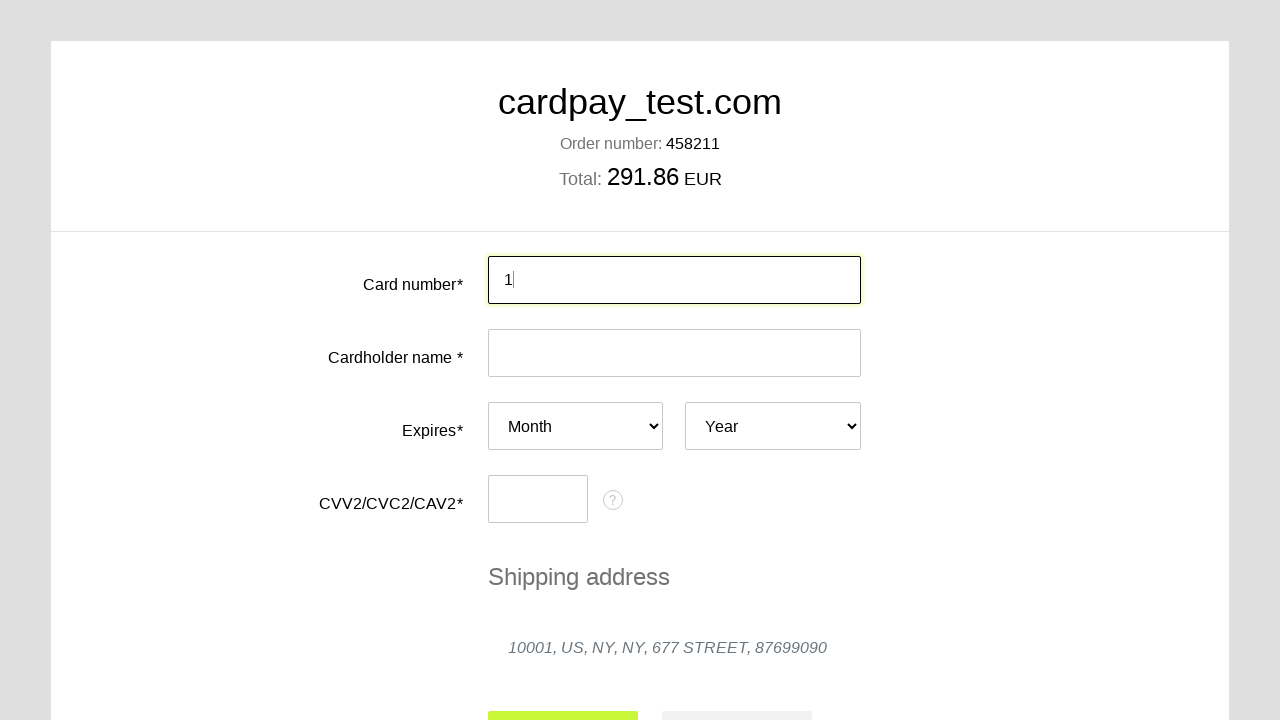

Clicked outside card number field to trigger validation at (340, 275) on xpath=//*[@id='card-number-field']/label
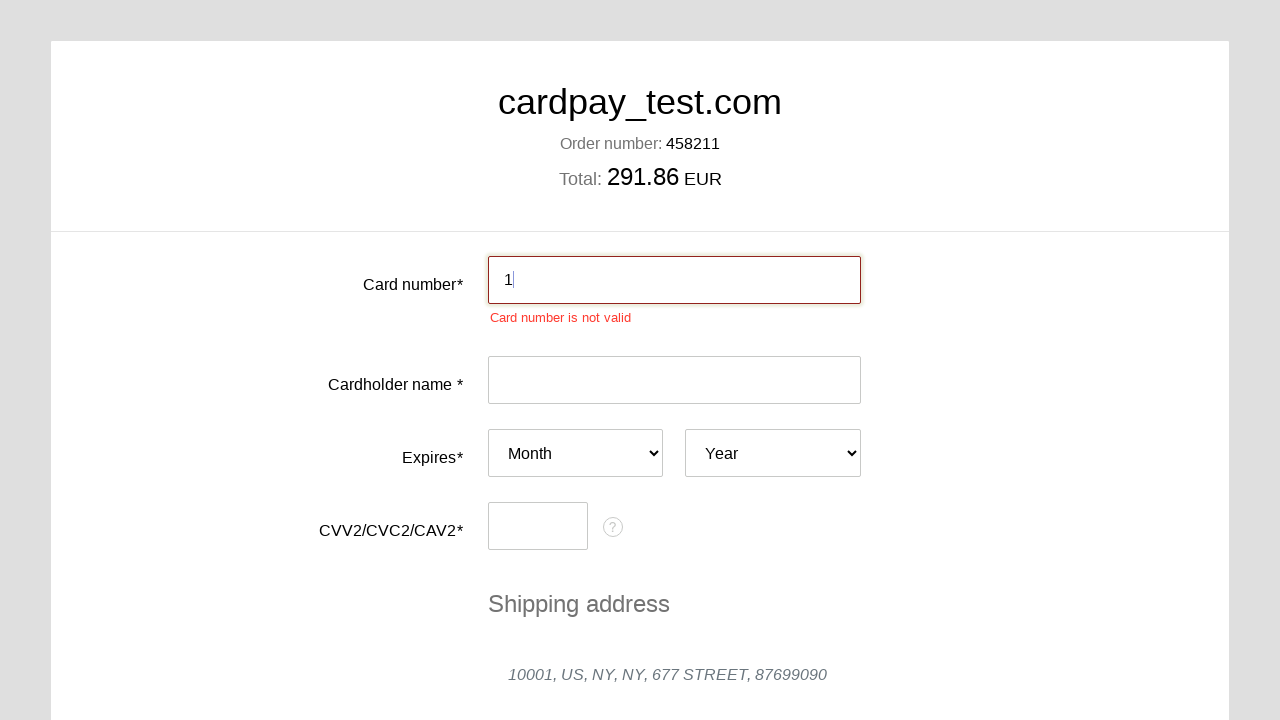

Validation error message appeared for invalid card number
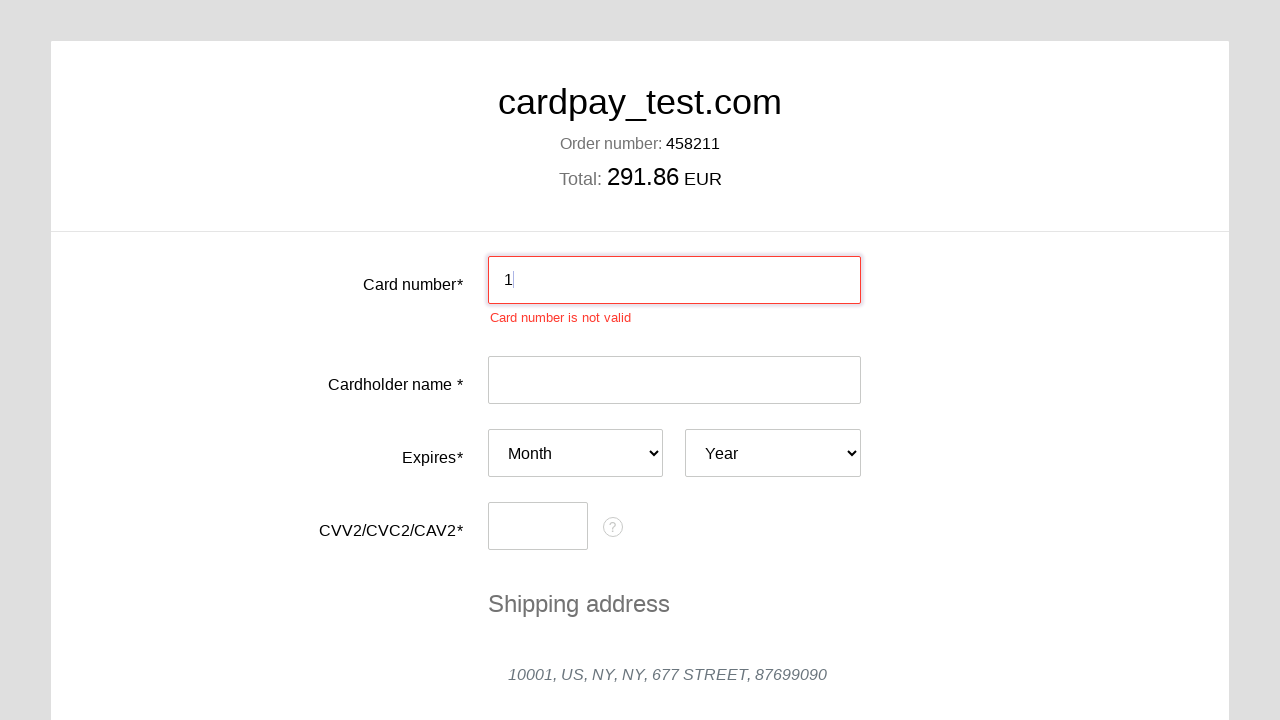

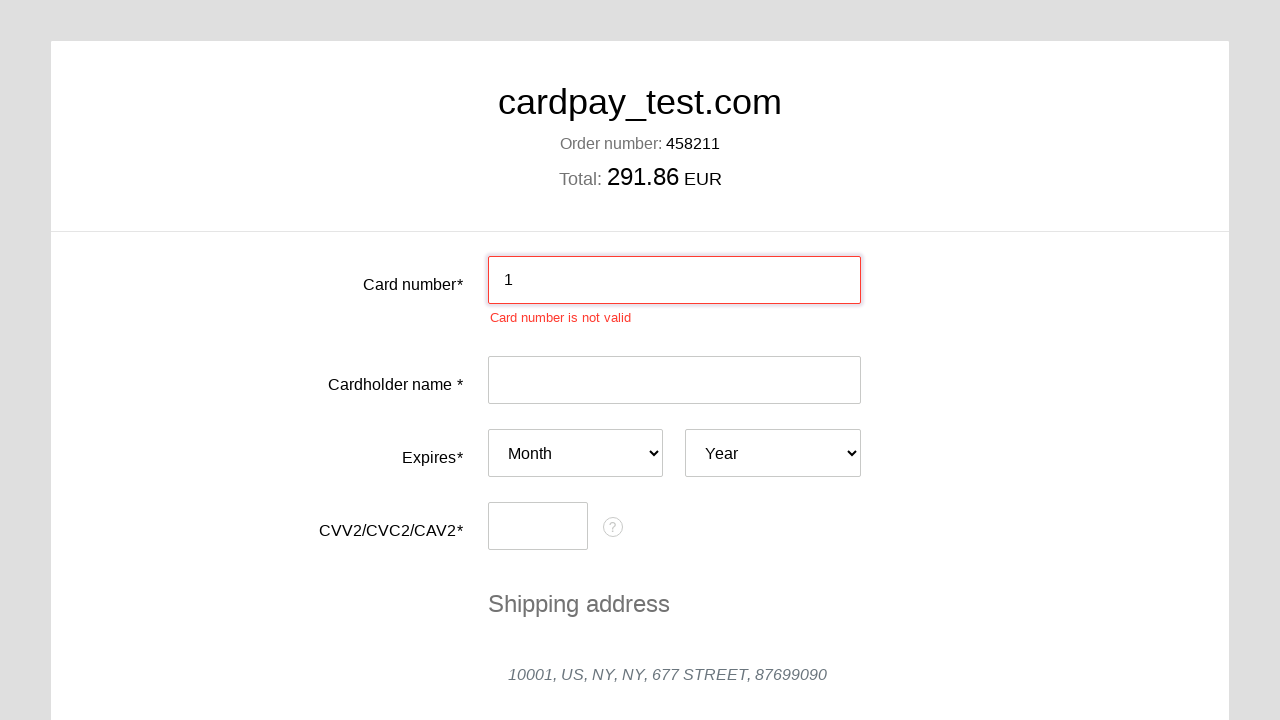